Tests dynamic properties page by navigating to it and clicking a button that becomes enabled after a delay

Starting URL: https://demo-project.wedevx.co

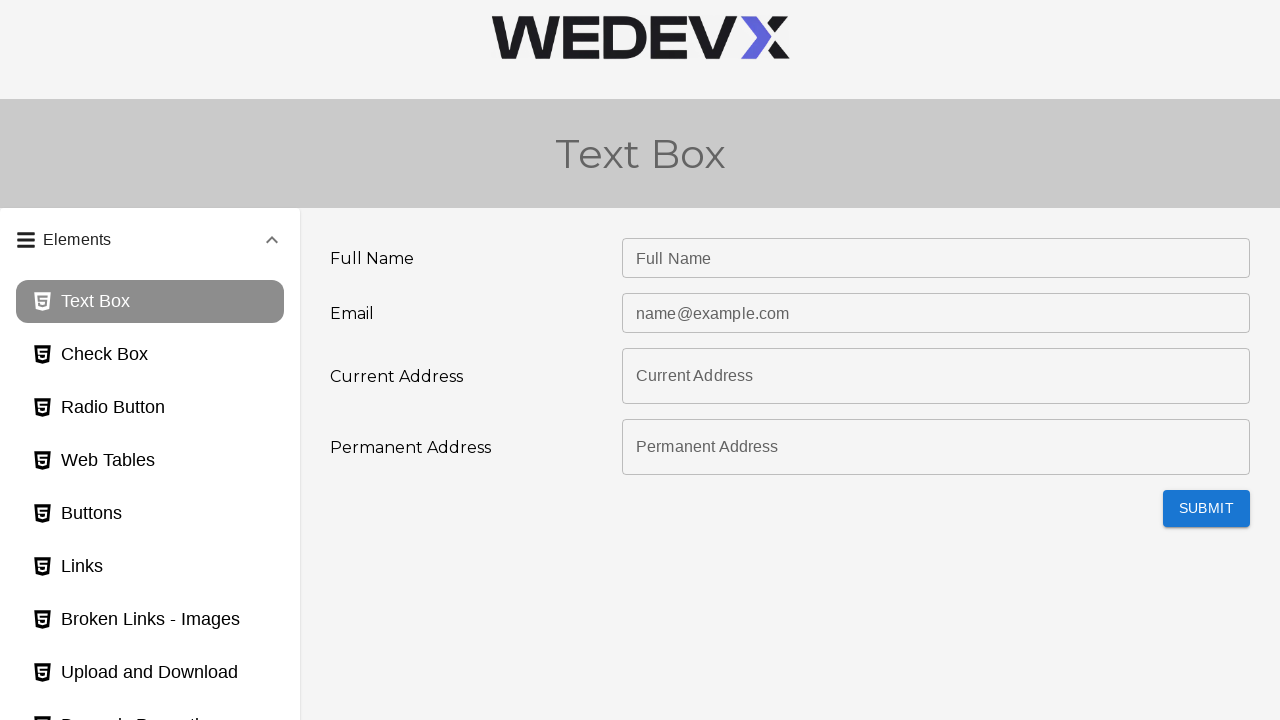

Clicked on Dynamic Properties button to navigate to that page at (150, 699) on #dynamicProperties_page
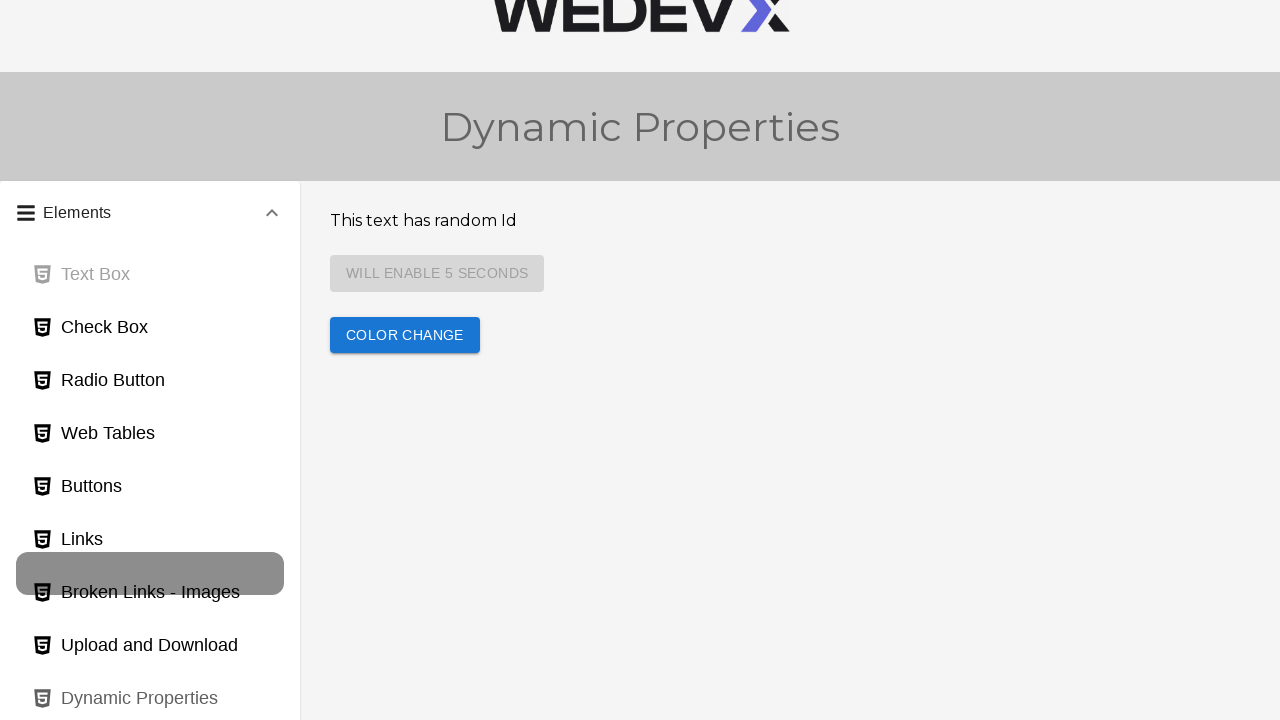

Waited for the 'Enable After' button to become enabled after delay
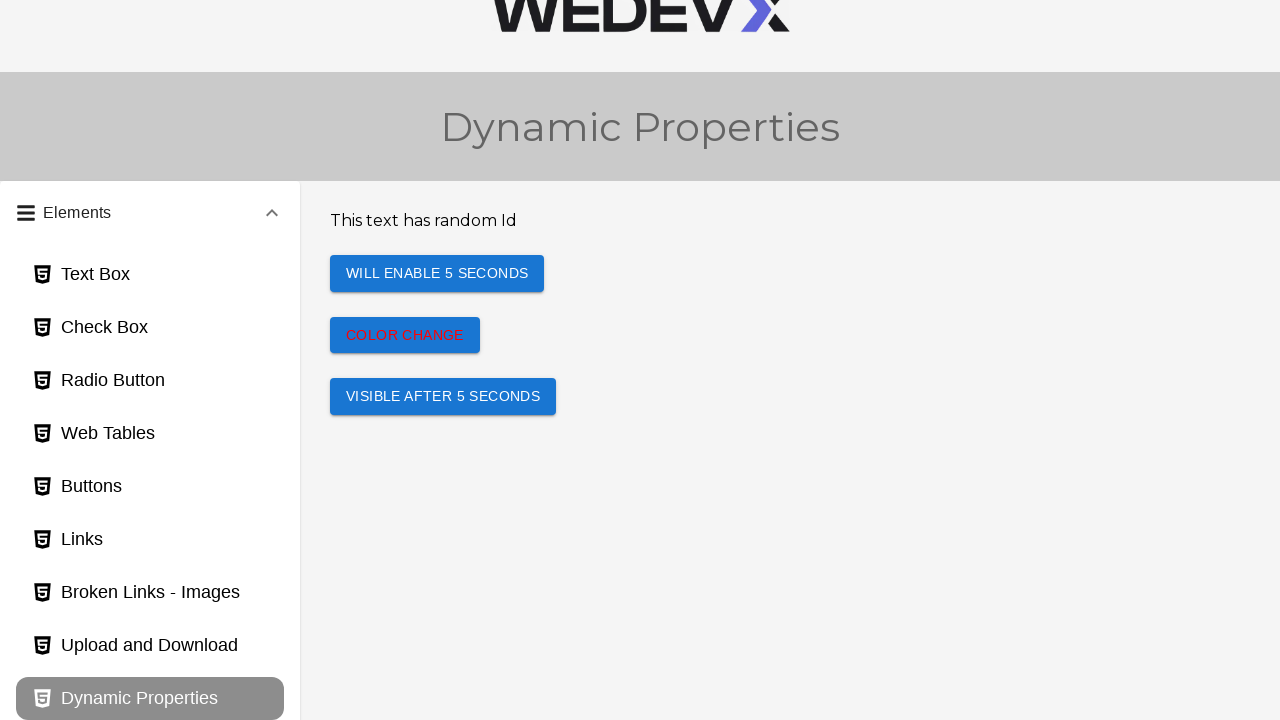

Clicked the 'Enable After' button at (437, 274) on #enableAfter
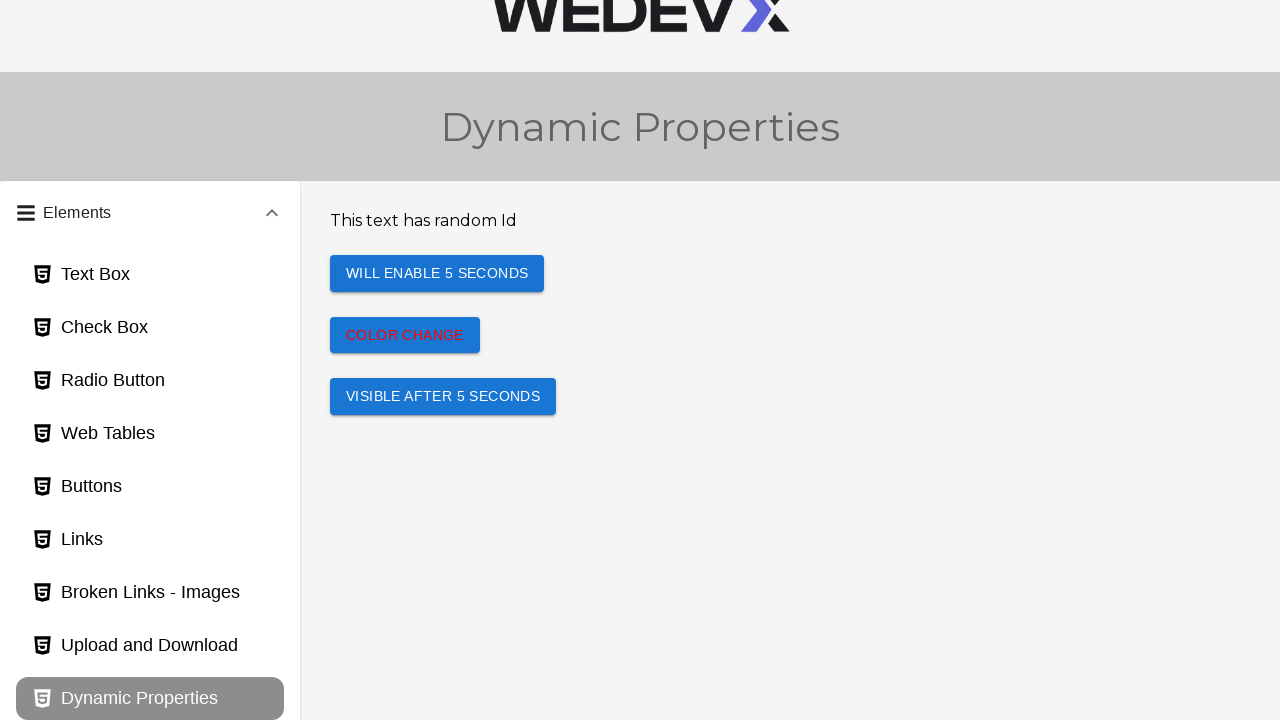

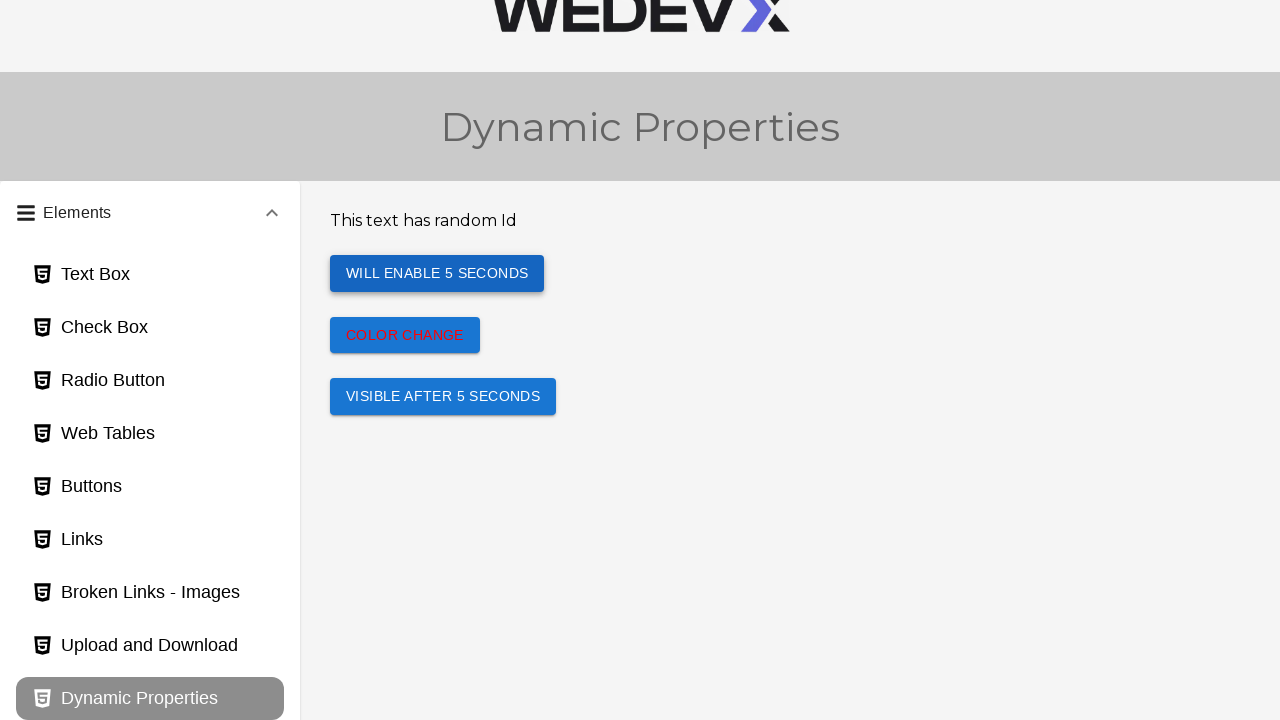